Tests a registration form by filling in first name, last name, and email fields, then submitting the form and verifying the success message.

Starting URL: http://suninjuly.github.io/registration1.html

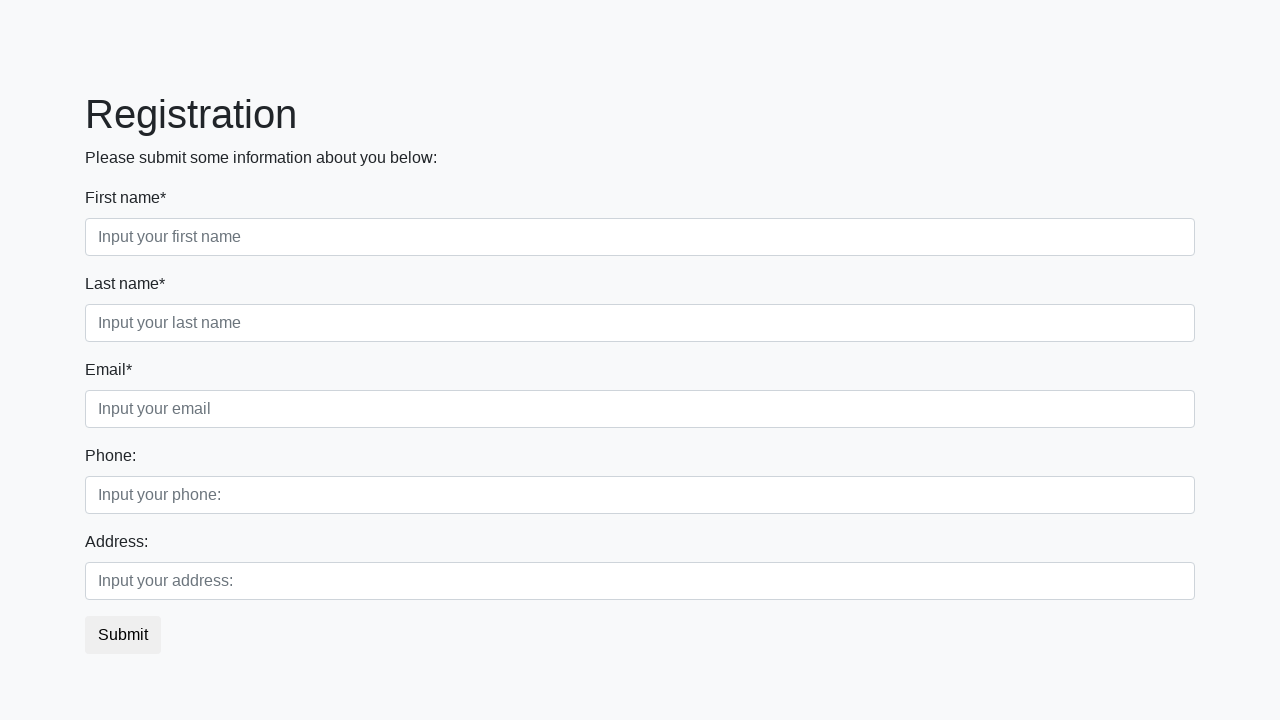

Filled first name field with 'Ivan' on //div[1]/div[1]/input
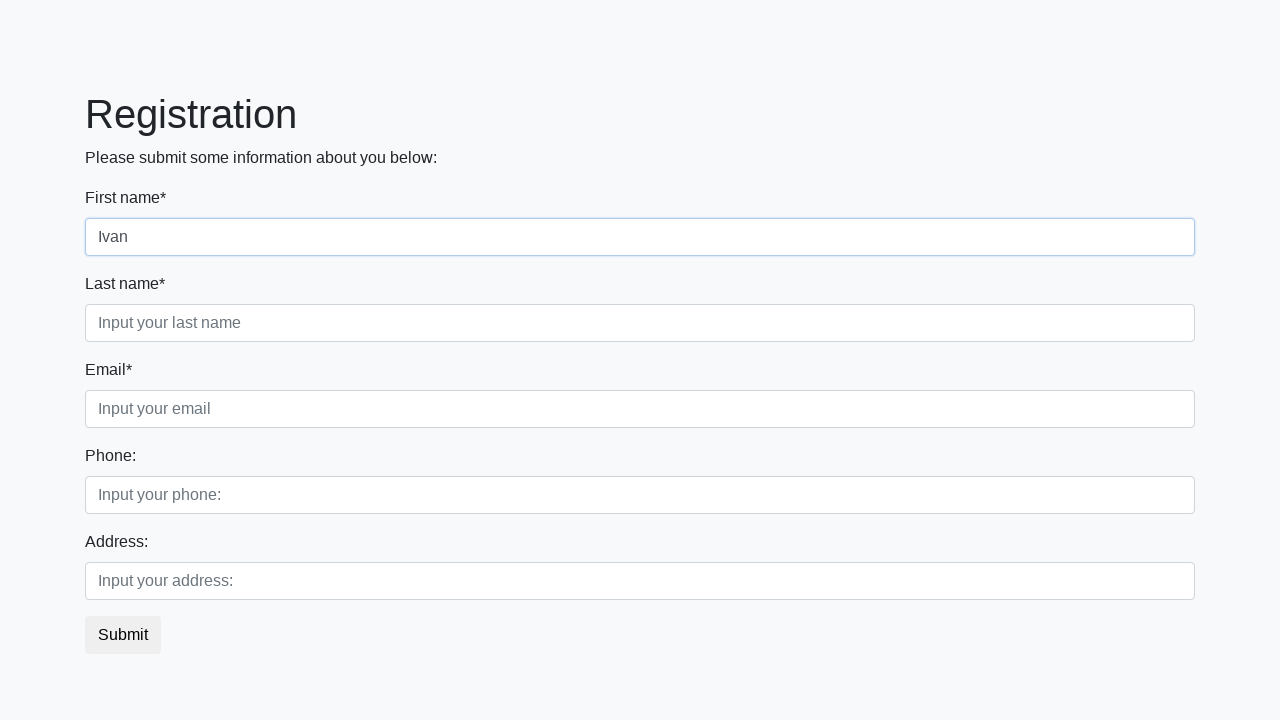

Filled last name field with 'Petrov' on div.first_block > div.form-group.second_class > input
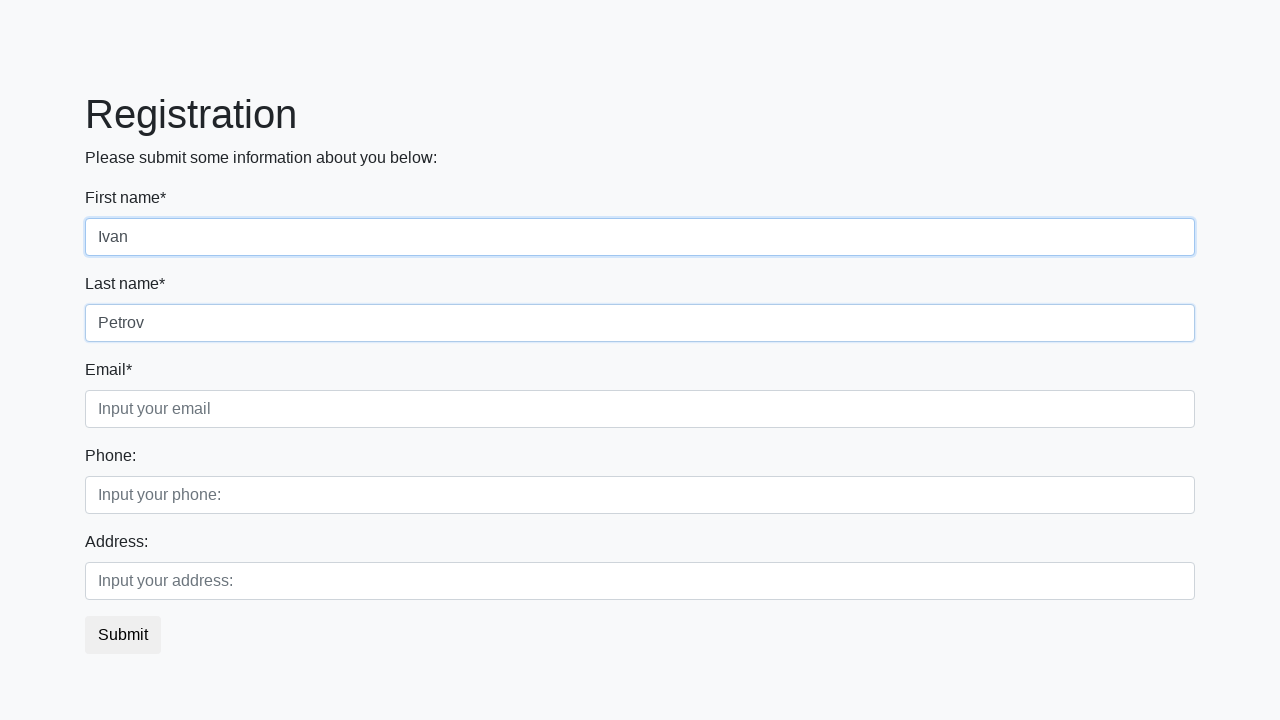

Filled email field with '348@mail.ru' on input.third
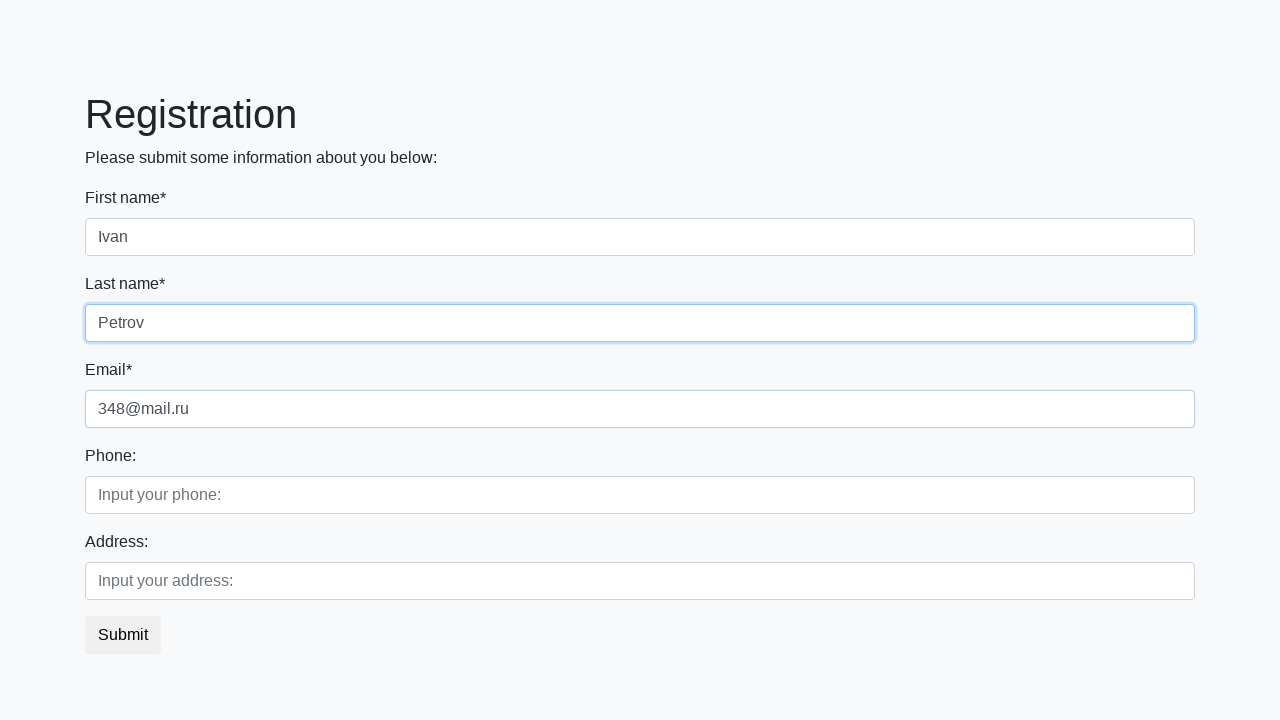

Clicked submit button to register at (123, 635) on .btn
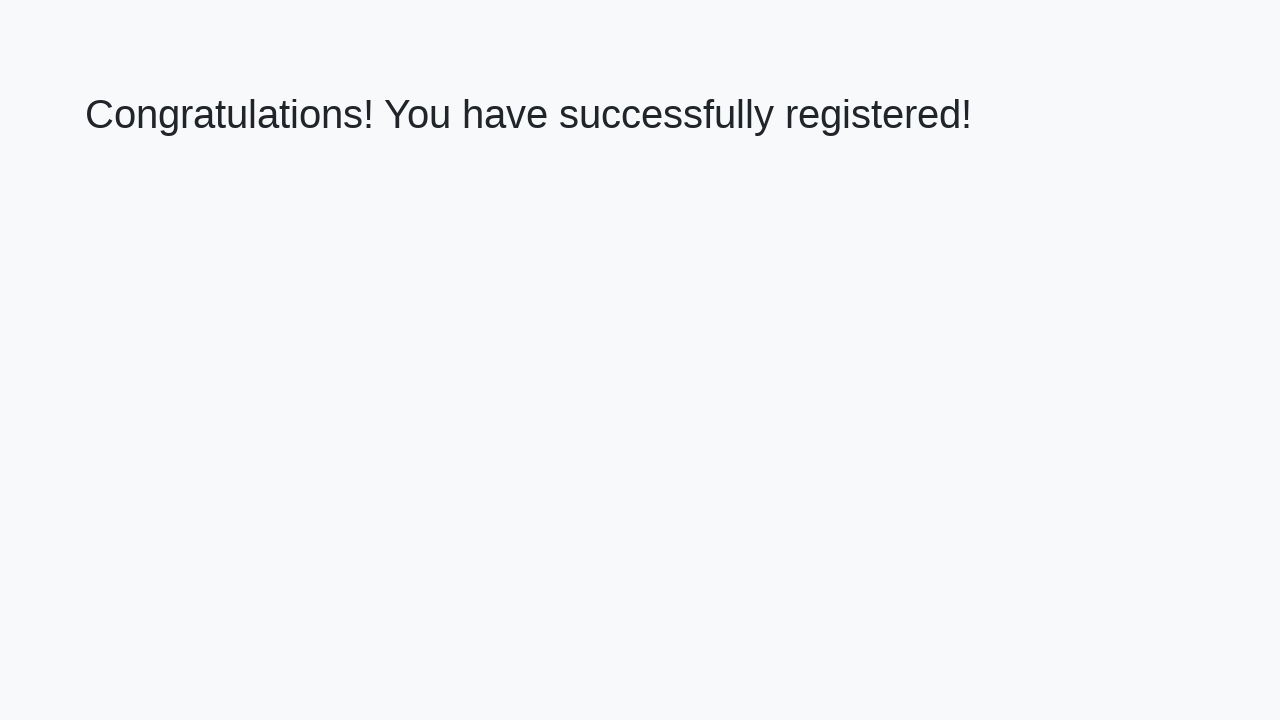

Success message appeared - registration form submitted successfully
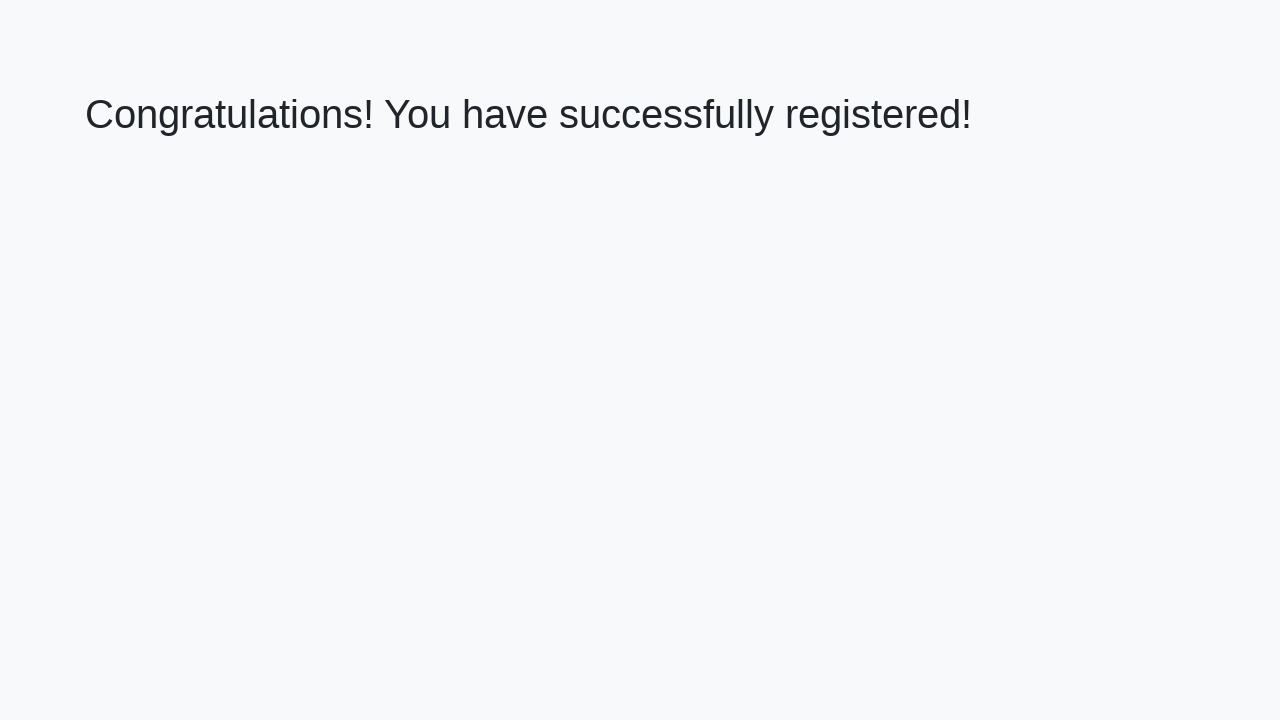

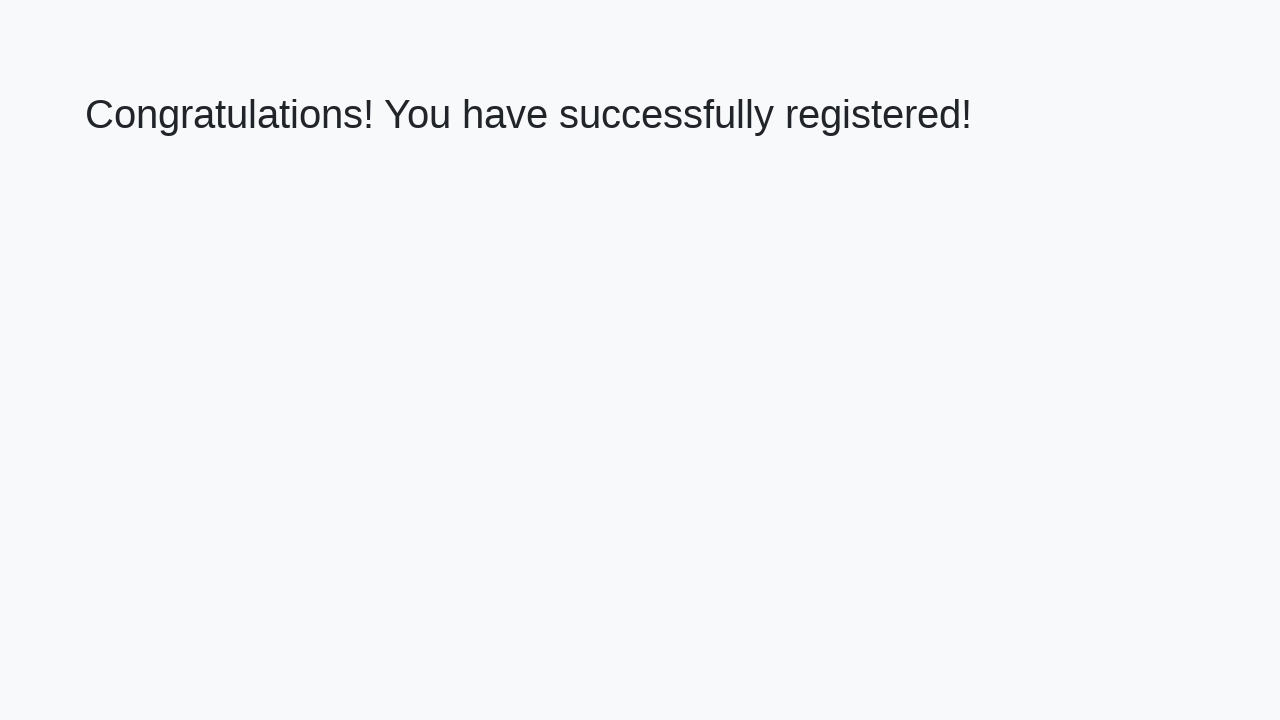